Tests iframe and alert handling on W3Schools try-it editor by switching to an iframe, clicking a button to trigger a prompt alert, entering text, and verifying the result

Starting URL: https://www.w3schools.com/jsref/tryit.asp?filename=tryjsref_prompt

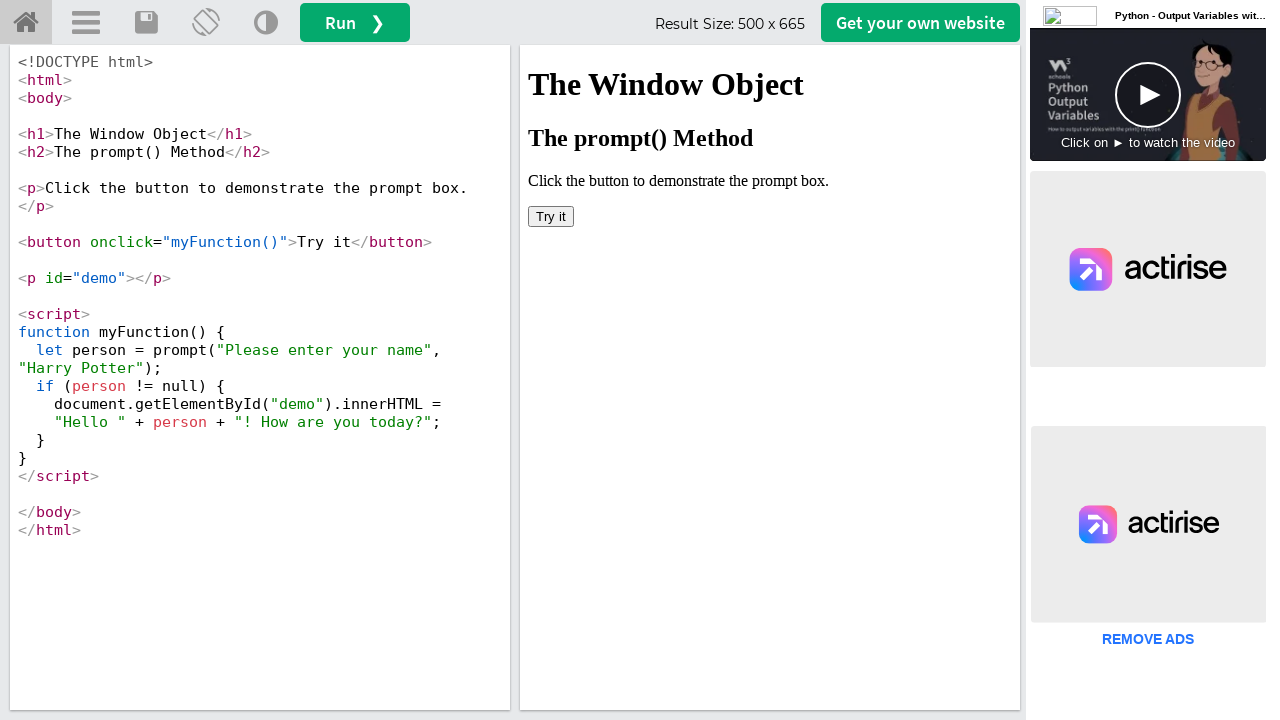

Switched to iframe with name 'iframeResult'
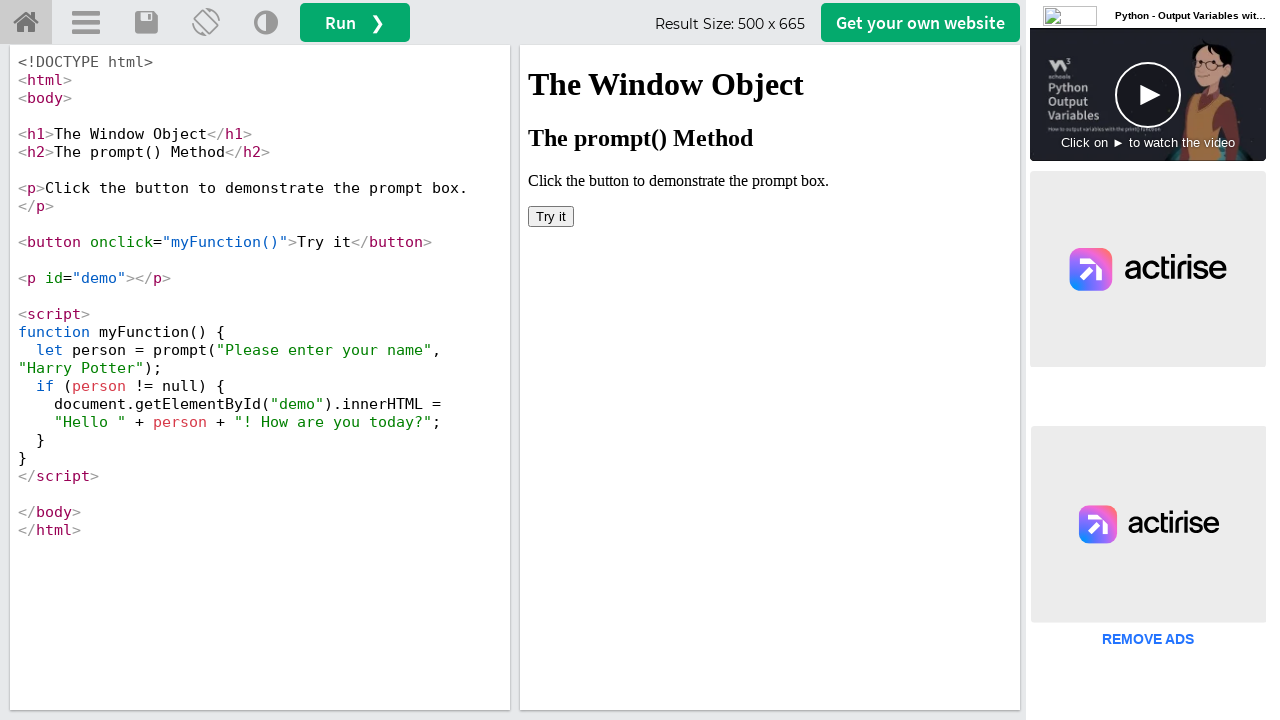

Clicked 'Try it' button in iframe at (551, 216) on button:has-text('Try it')
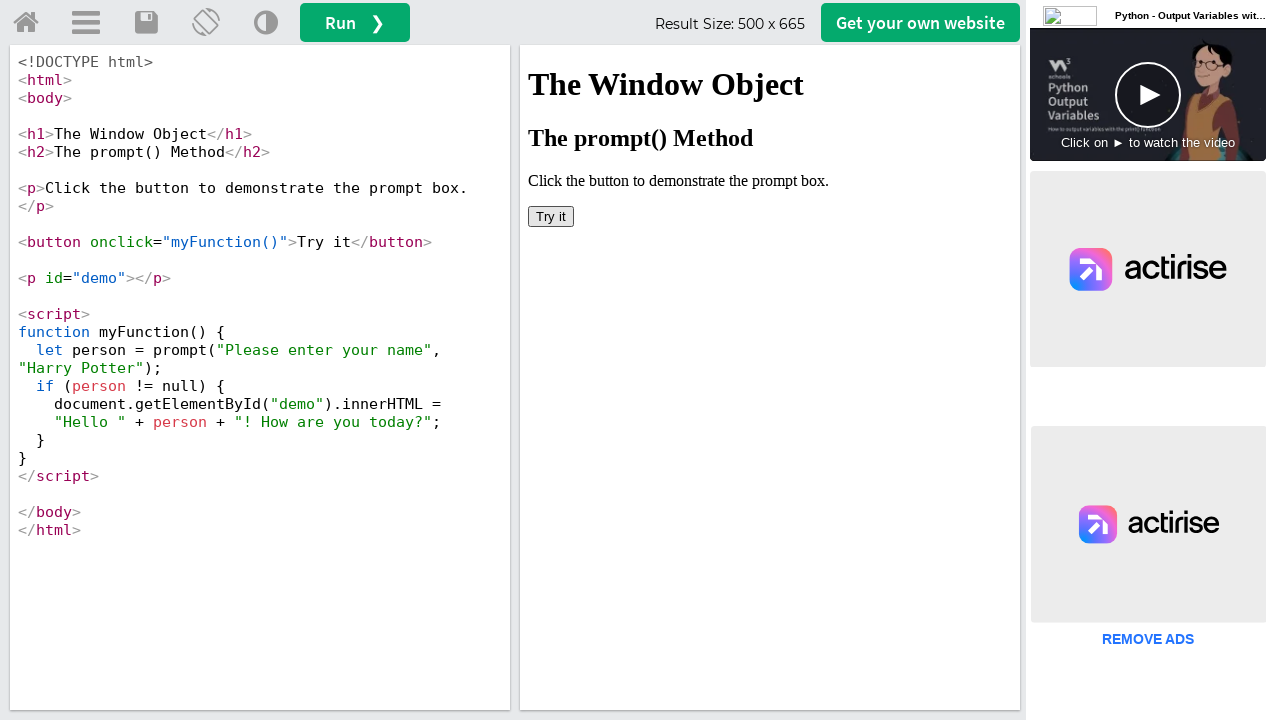

Set up dialog handler to accept prompt with 'Renny'
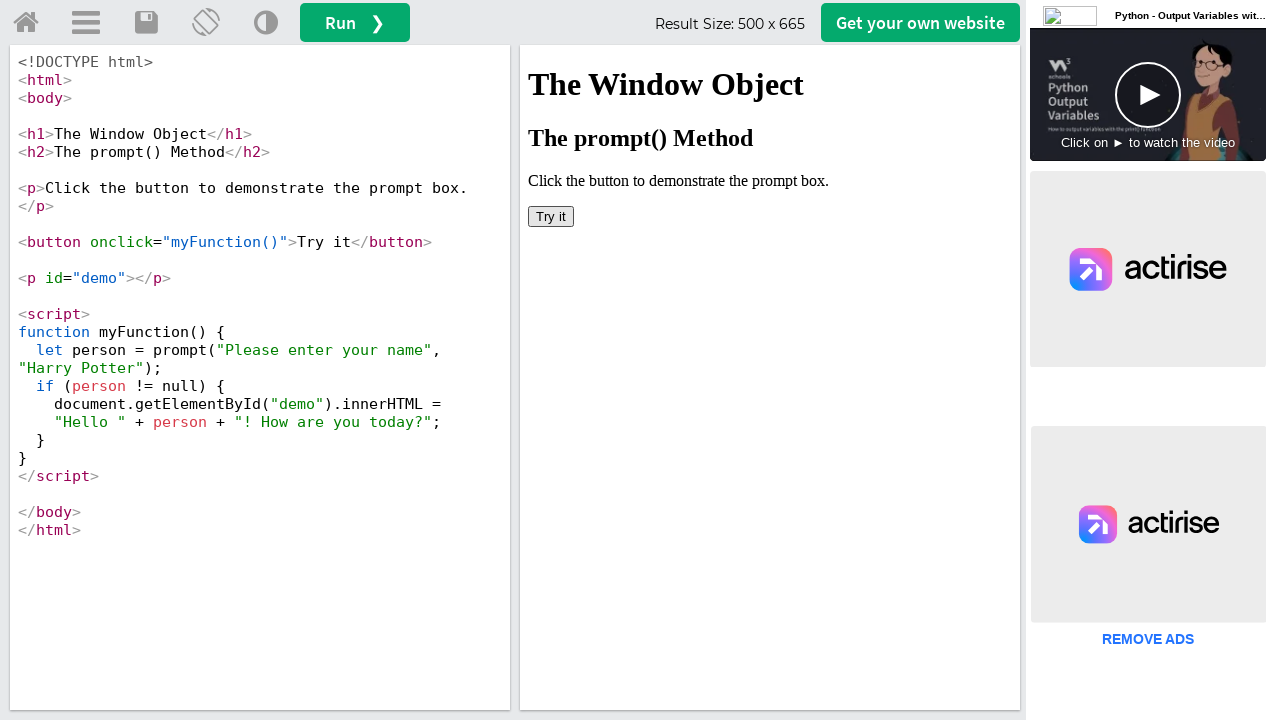

Clicked 'Try it' button again to trigger prompt dialog at (551, 216) on button:has-text('Try it')
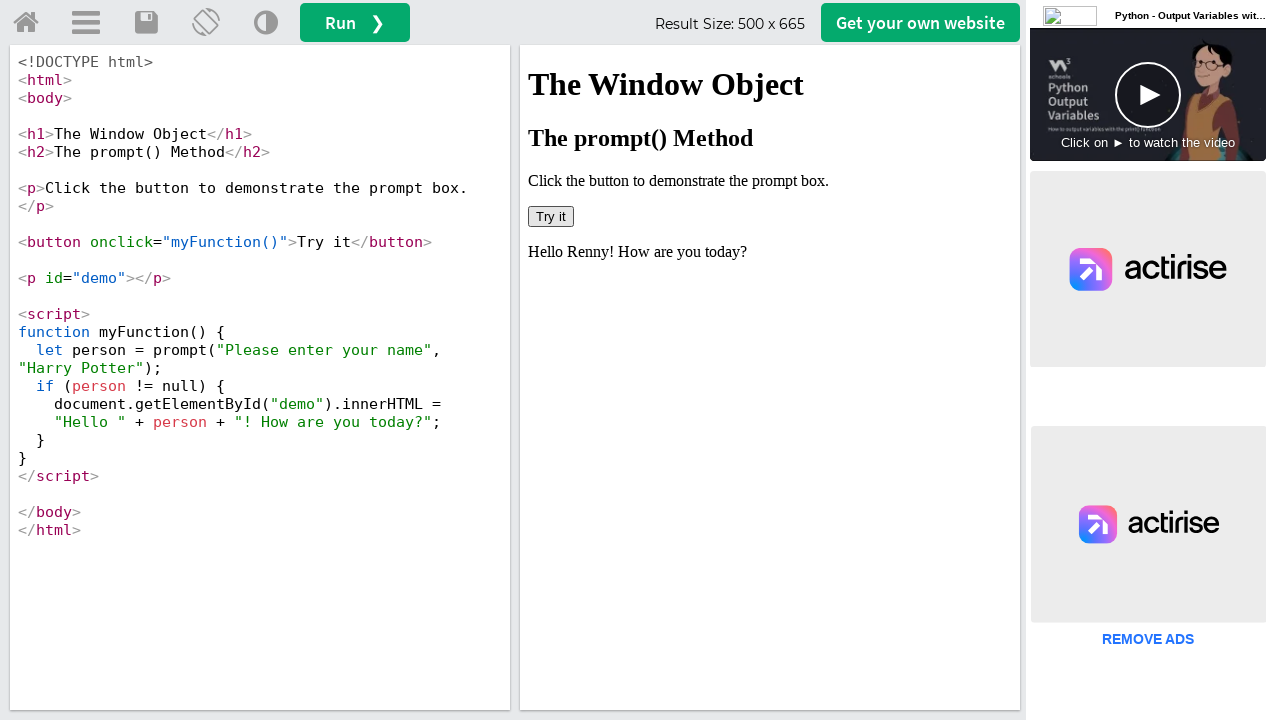

Waited for result paragraph containing 'Hello Renny! How are you today?'
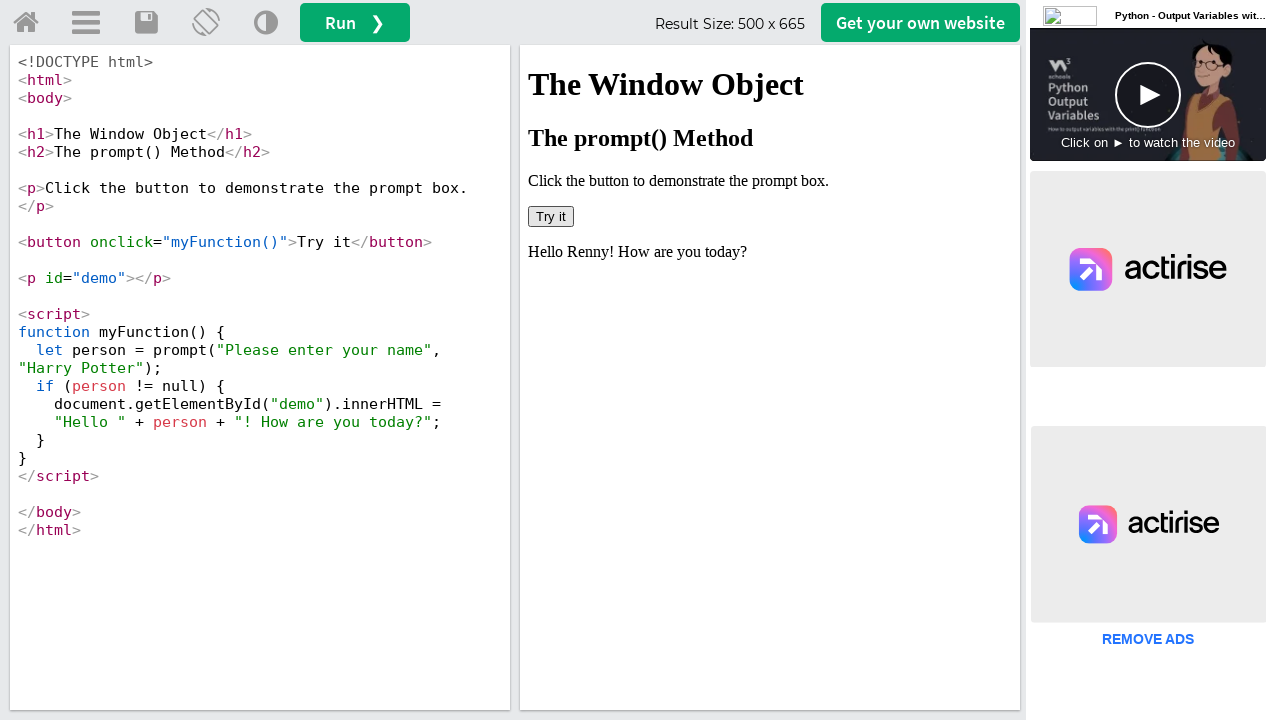

Retrieved result text from paragraph
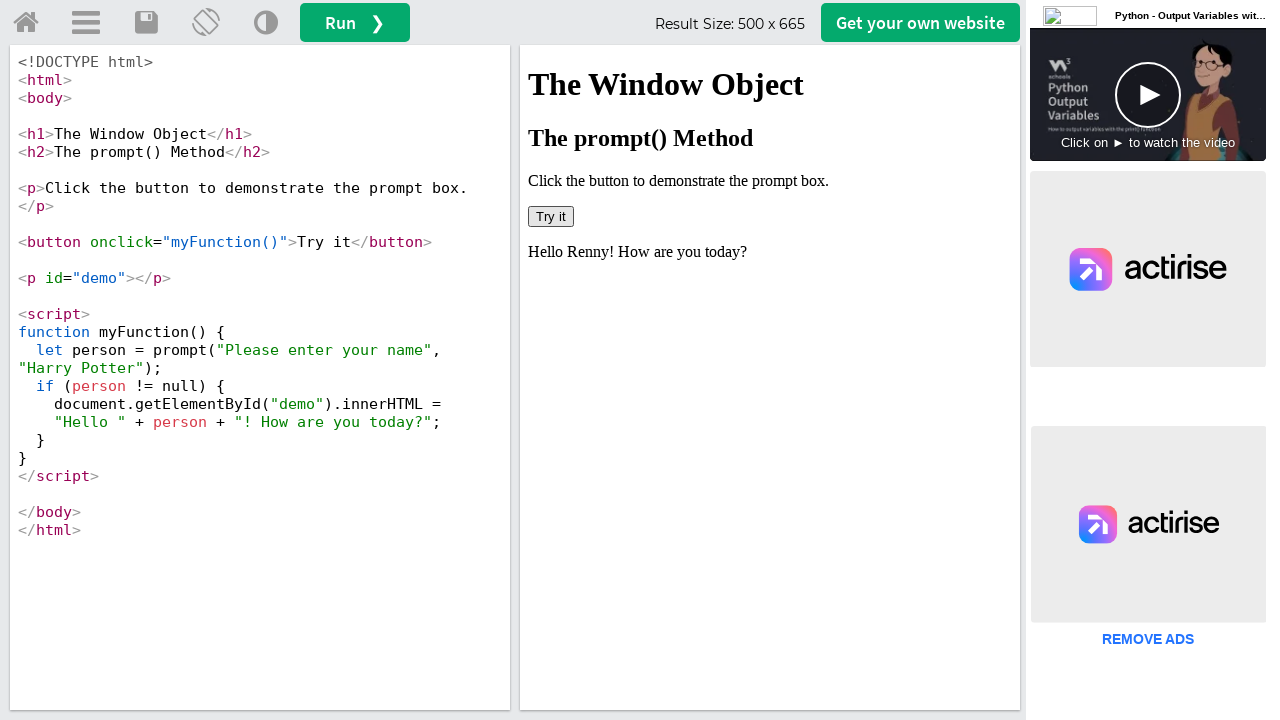

Verified that 'Renny' appears in result text
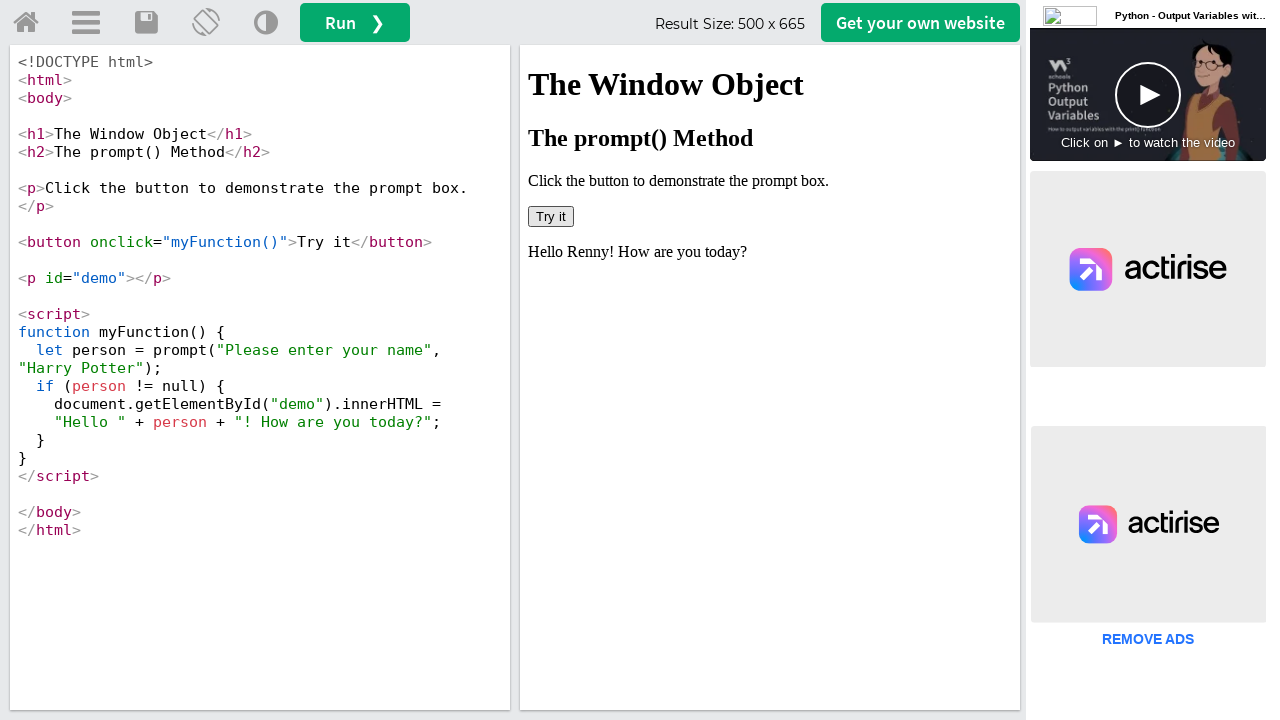

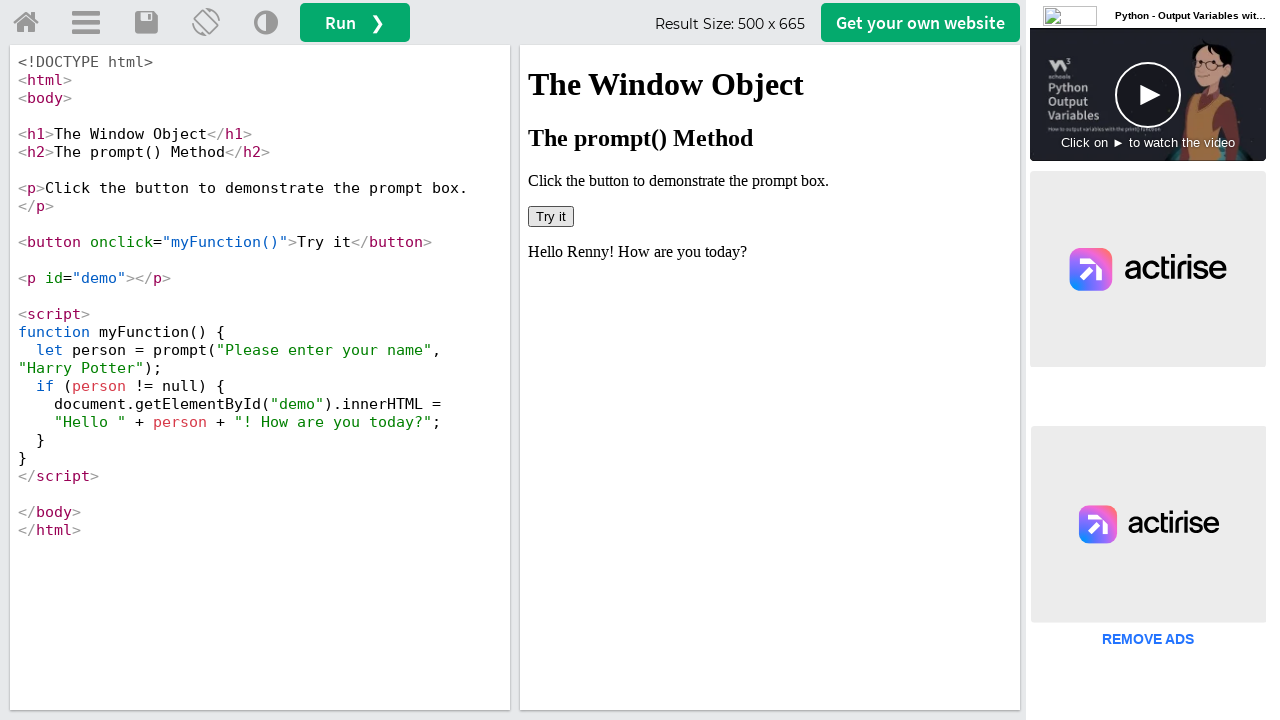